Tests the UI Testing Playground by navigating to the Load Delay page and clicking a button that appears after a delay.

Starting URL: http://uitestingplayground.com/

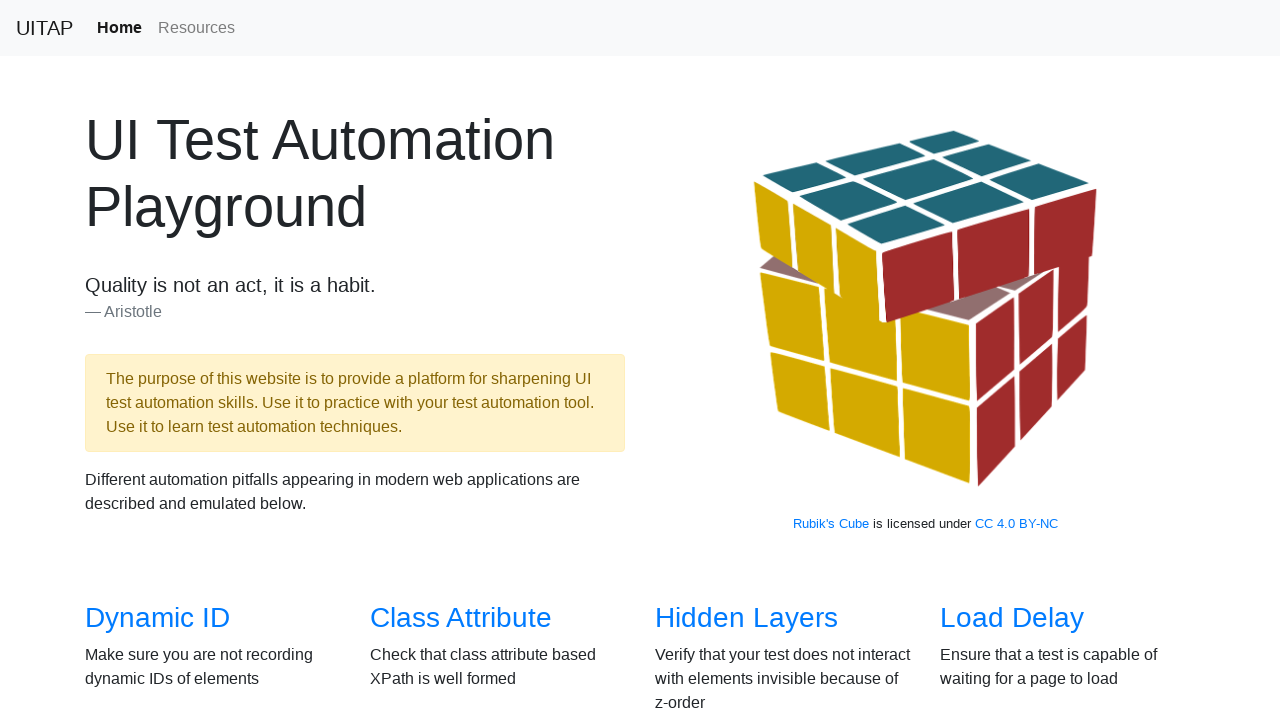

Clicked on 'Load Delay' link at (1012, 618) on text=Load Delay
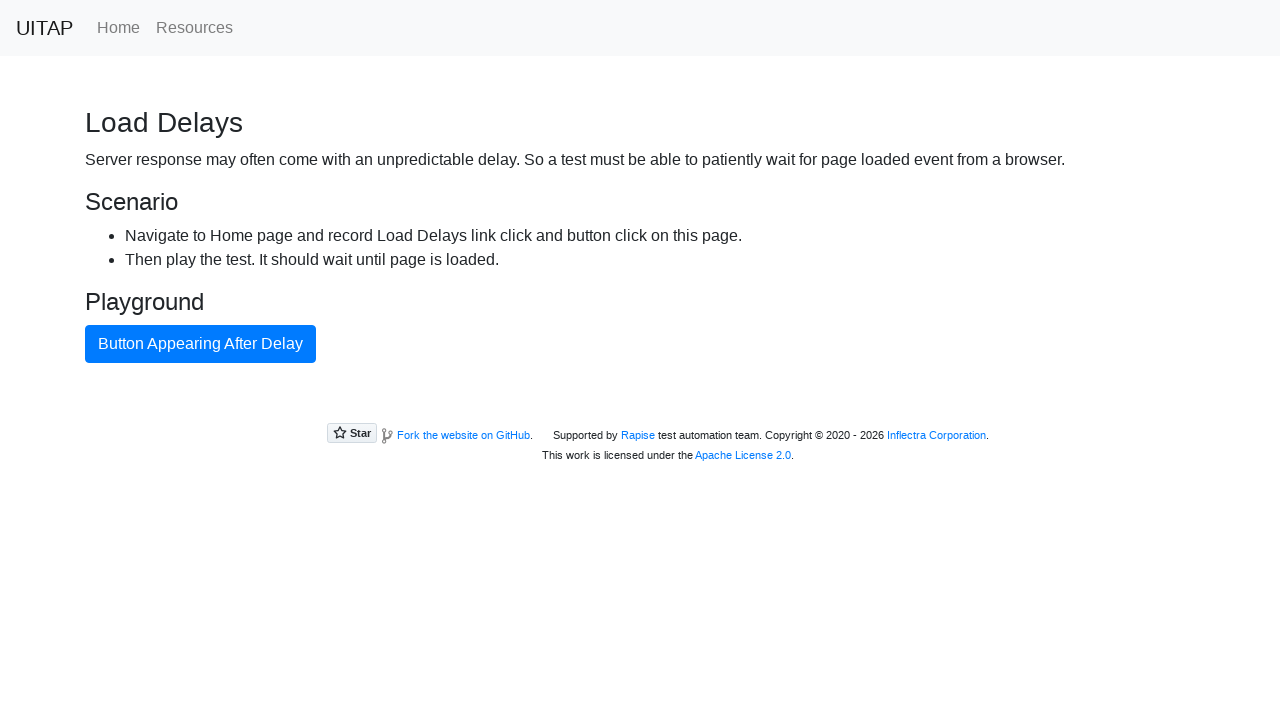

Primary button appeared after load delay
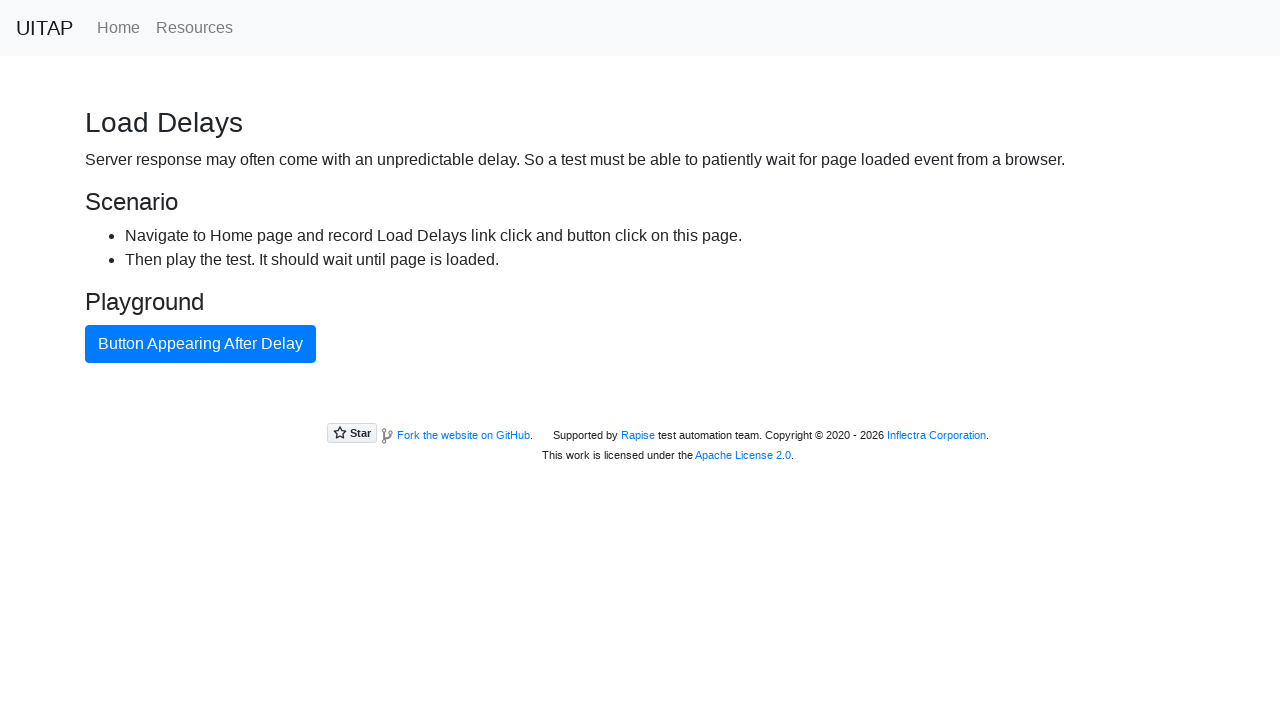

Clicked the primary button at (200, 344) on button.btn.btn-primary
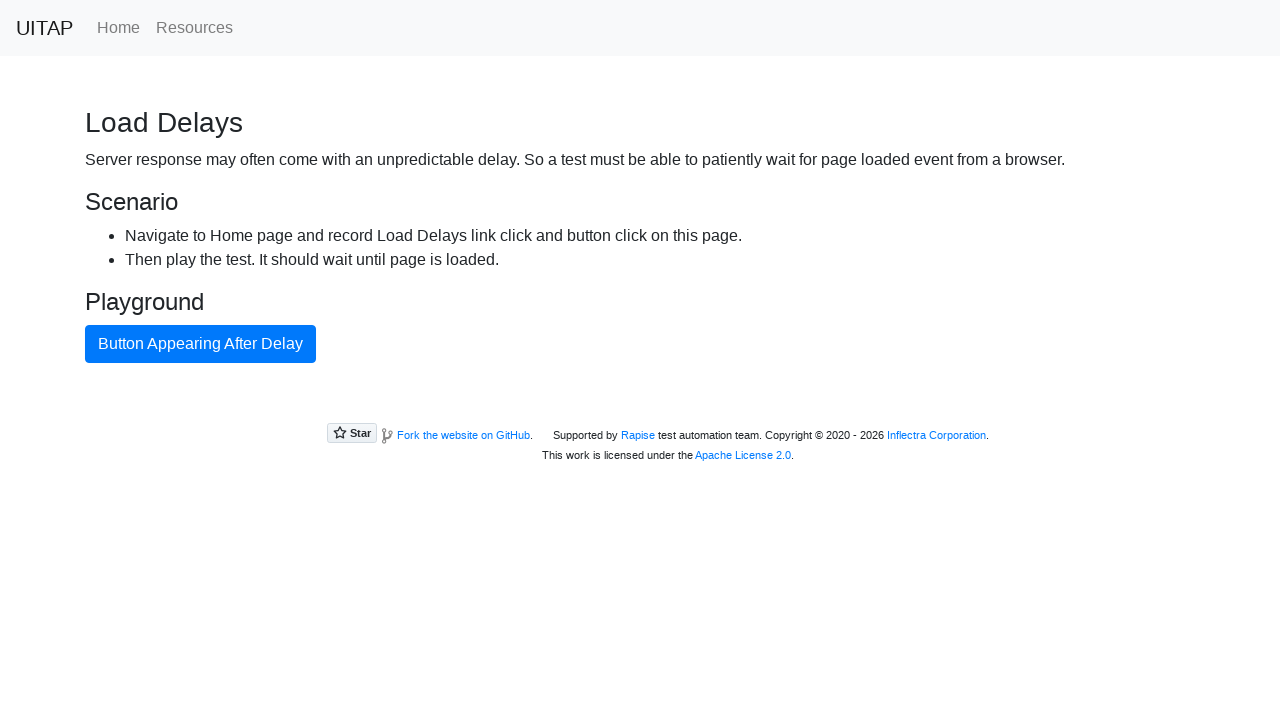

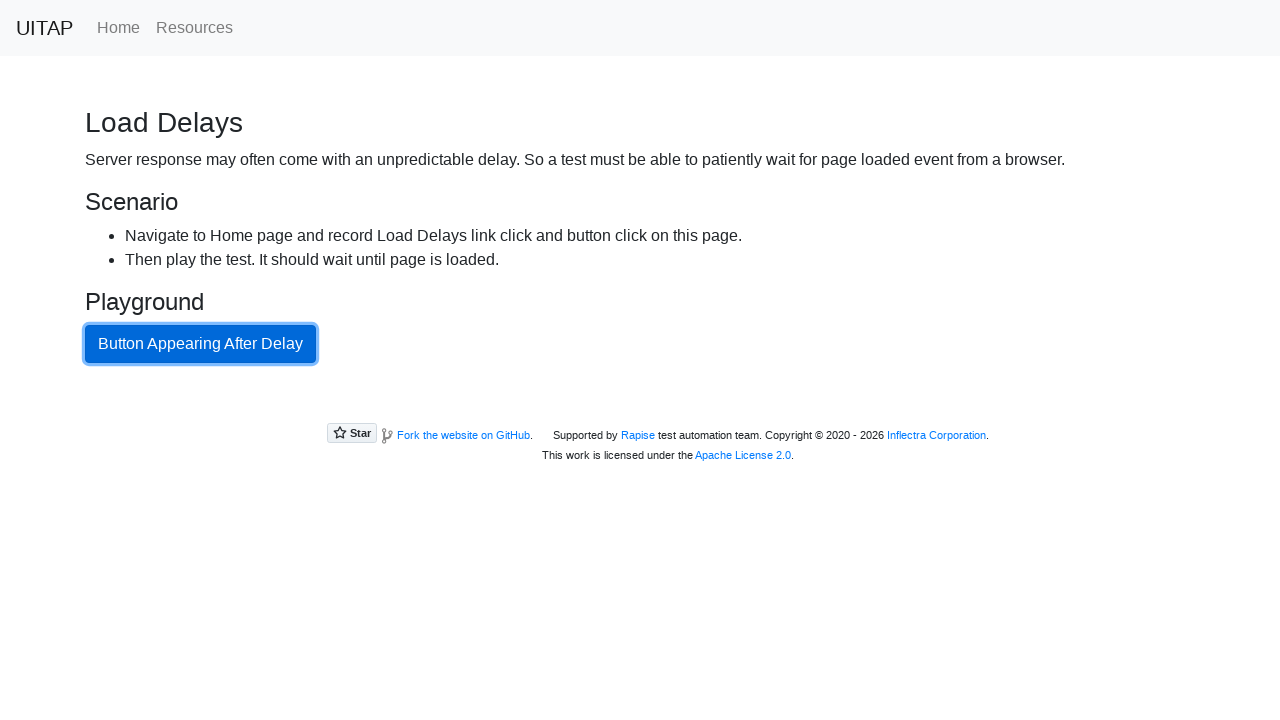